Tests dynamic input handling by entering text into an input field, clicking a button to change its name based on the input, and verifying the button text has changed accordingly.

Starting URL: http://uitestingplayground.com/textinput

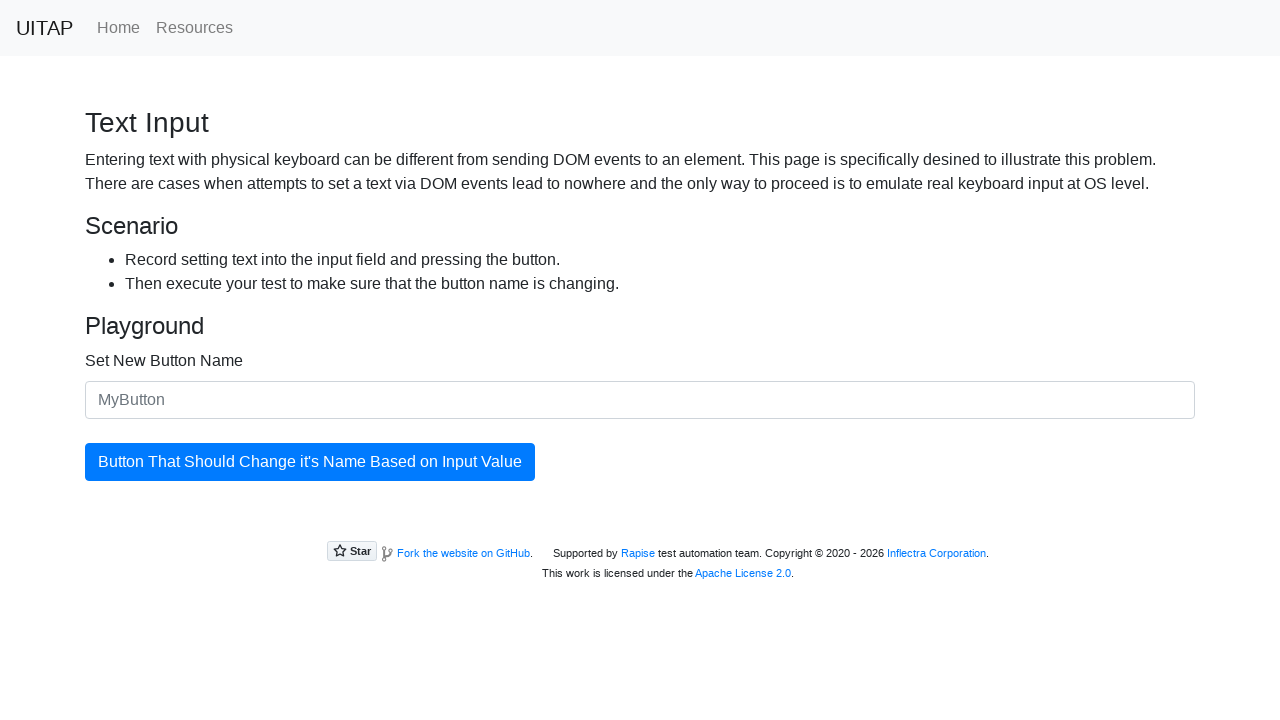

Filled input field with 'great stuff' on internal:label="Set New Button Name"i
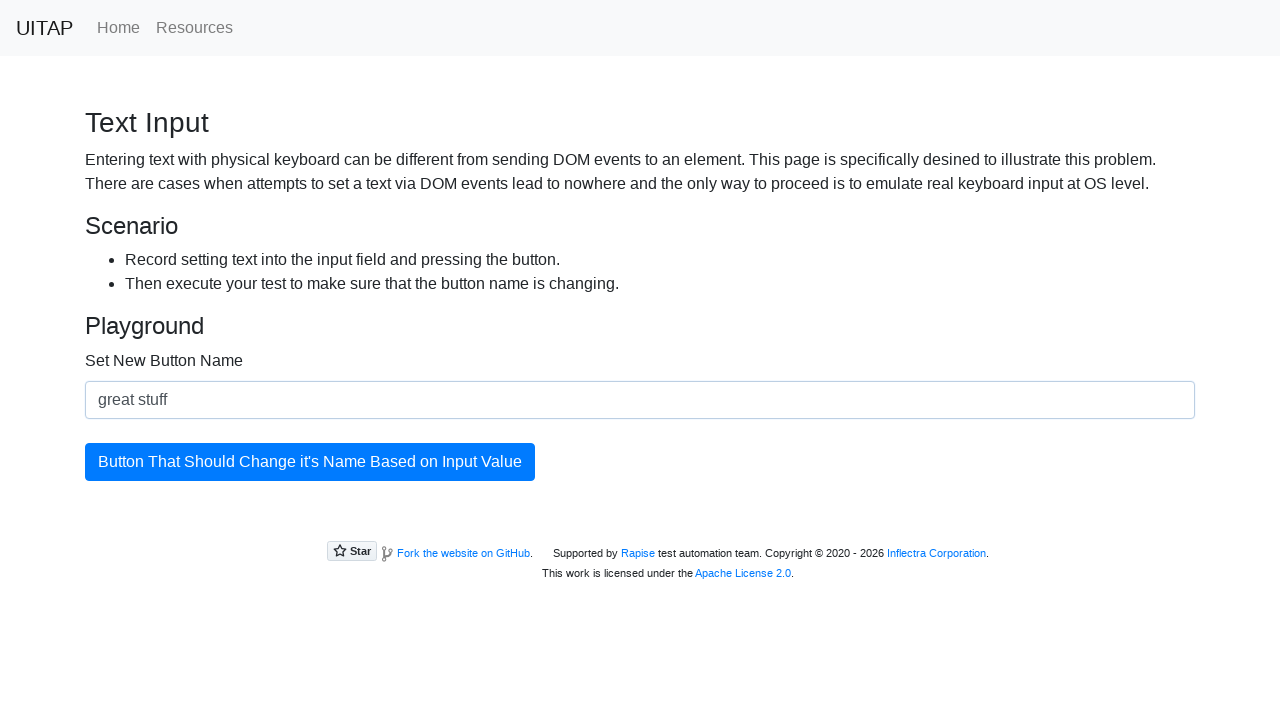

Scrolled button into view
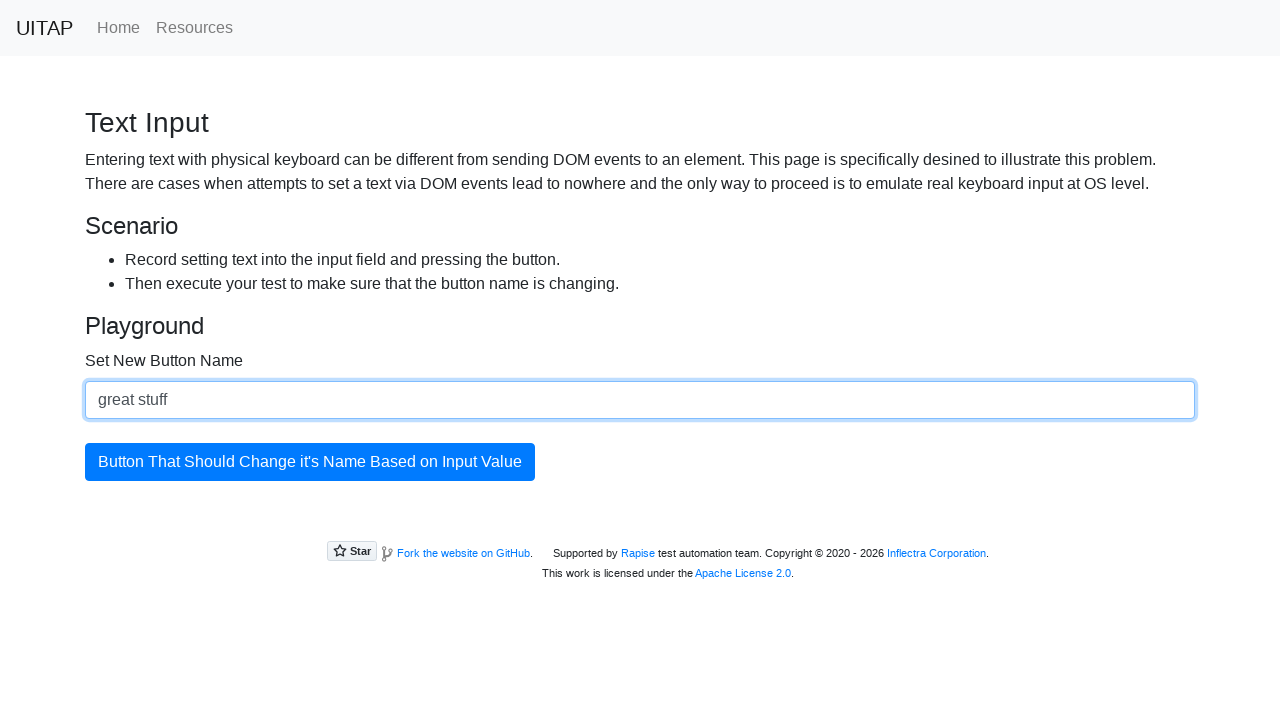

Clicked primary button to set new button name at (310, 462) on button.btn-primary
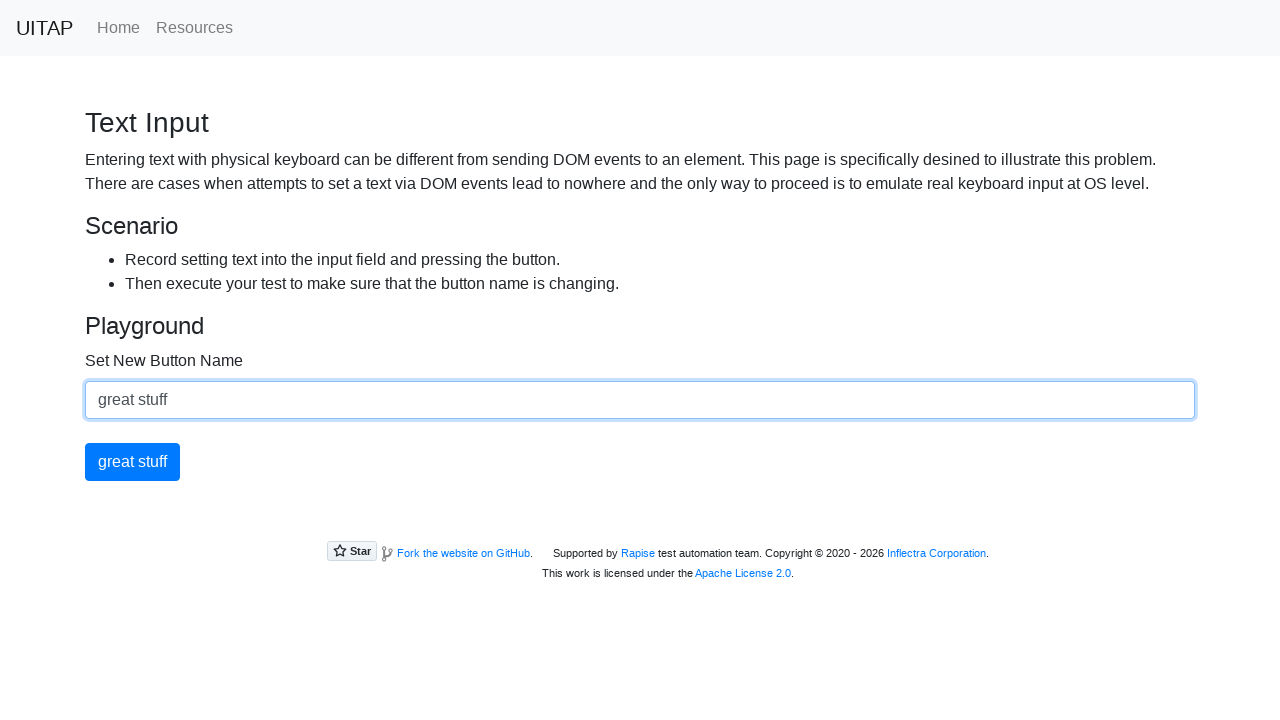

Verified button text changed to 'great stuff'
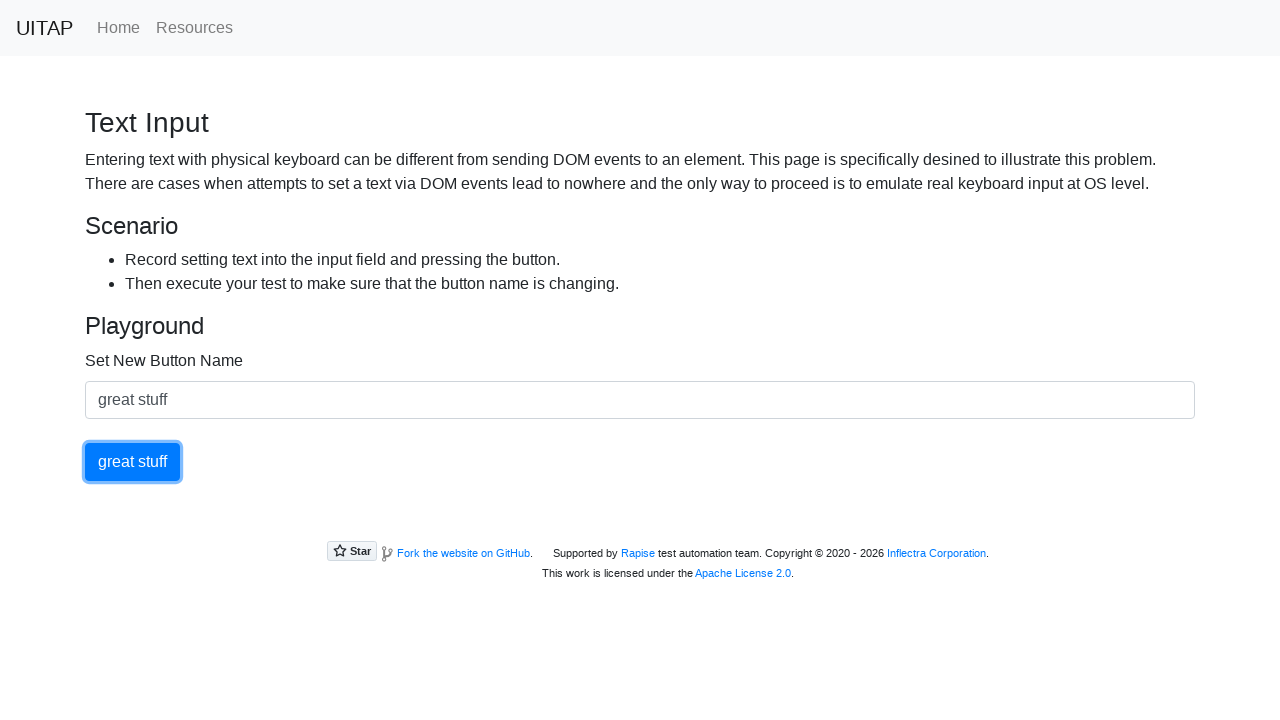

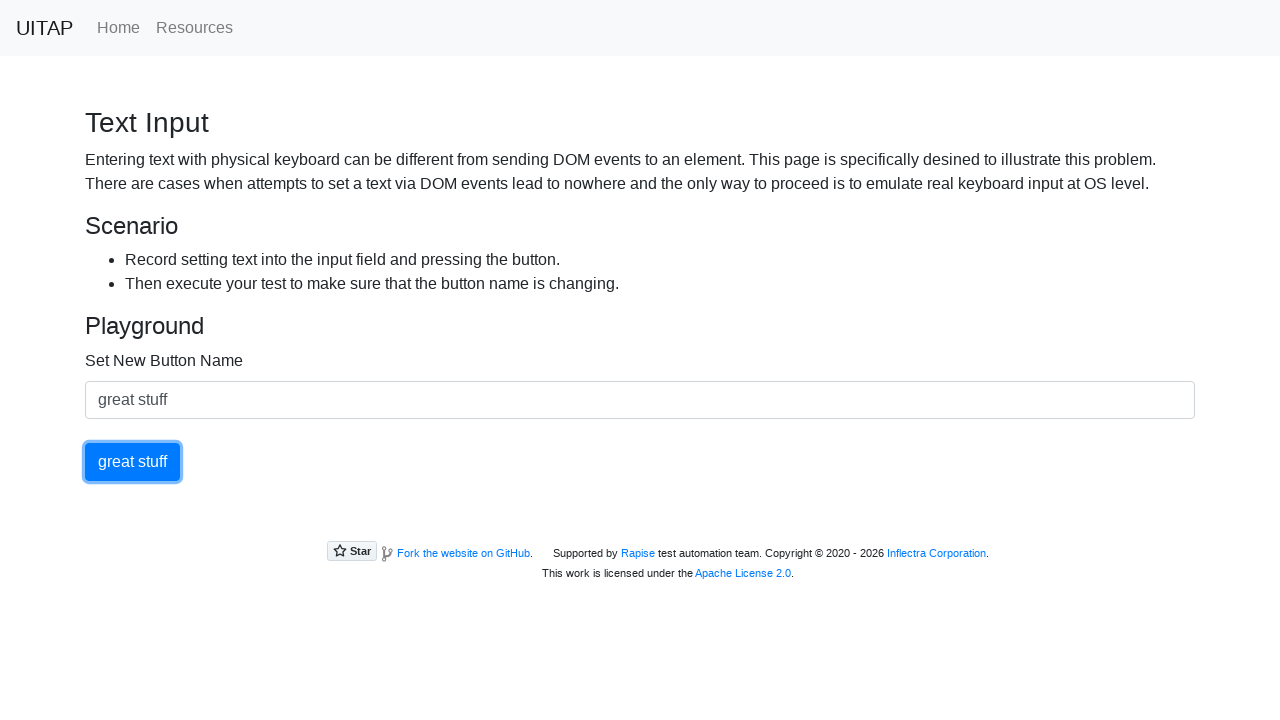